Tests browser navigation functionality by clicking a link on the ParaBank homepage, then using back, forward, and refresh navigation commands.

Starting URL: https://parabank.parasoft.com/

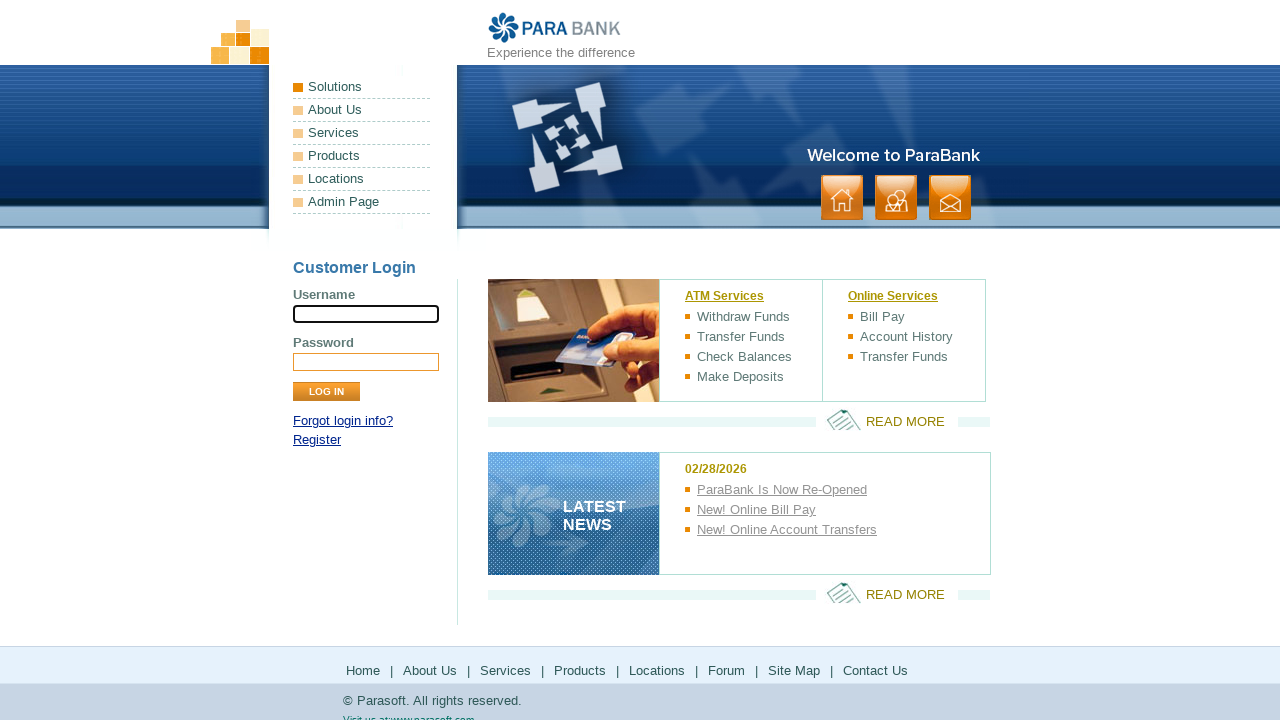

Clicked link in login panel at (317, 440) on xpath=//*[@id='loginPanel']/p[2]/a
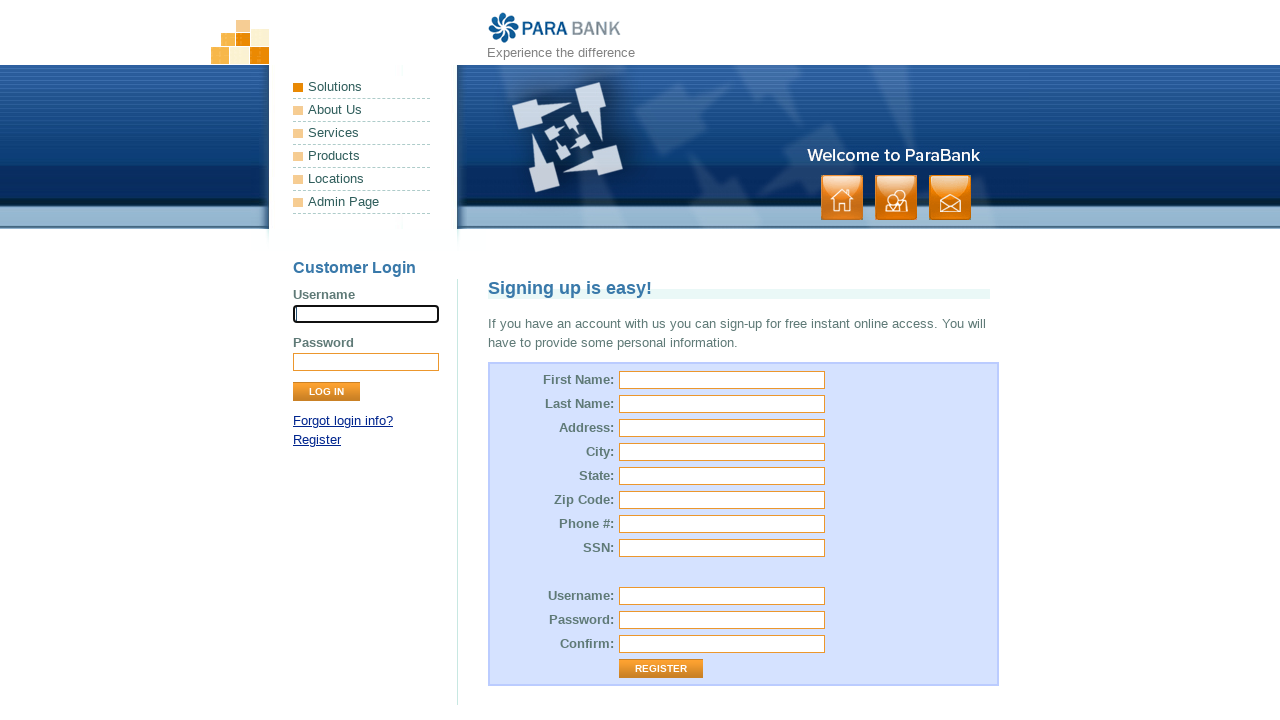

Waited for page to load after clicking login panel link
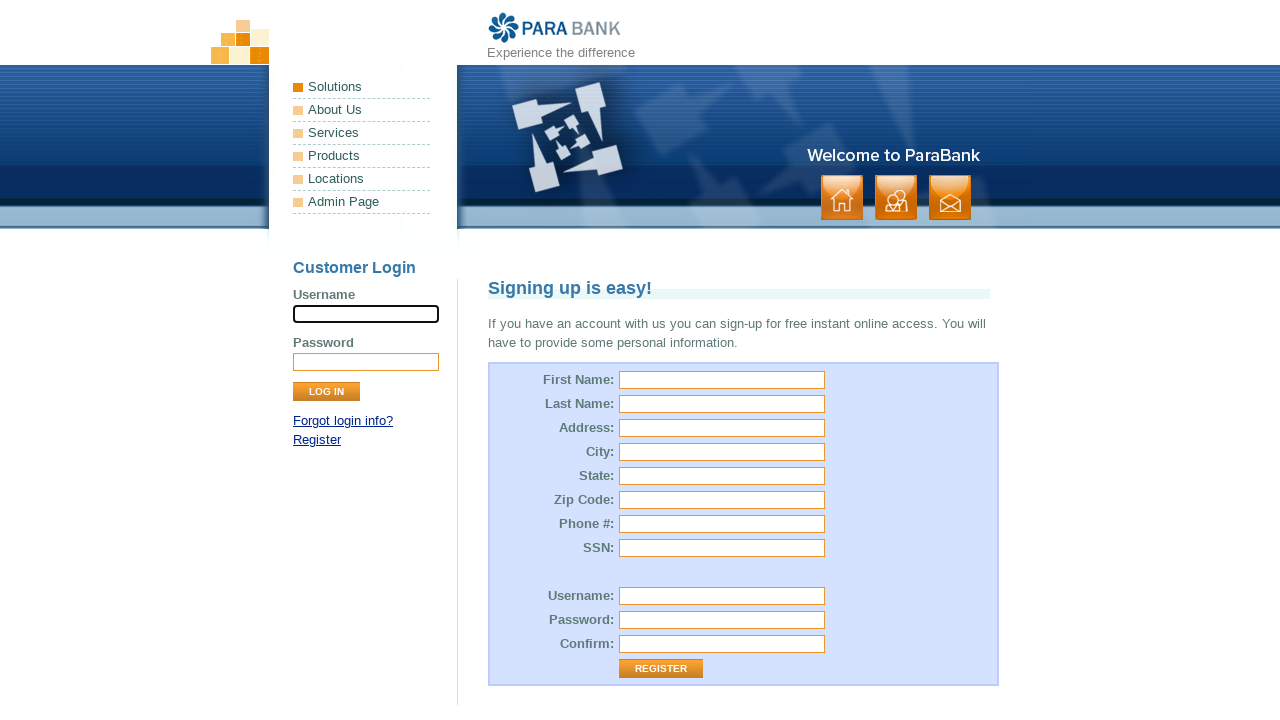

Navigated back to previous page
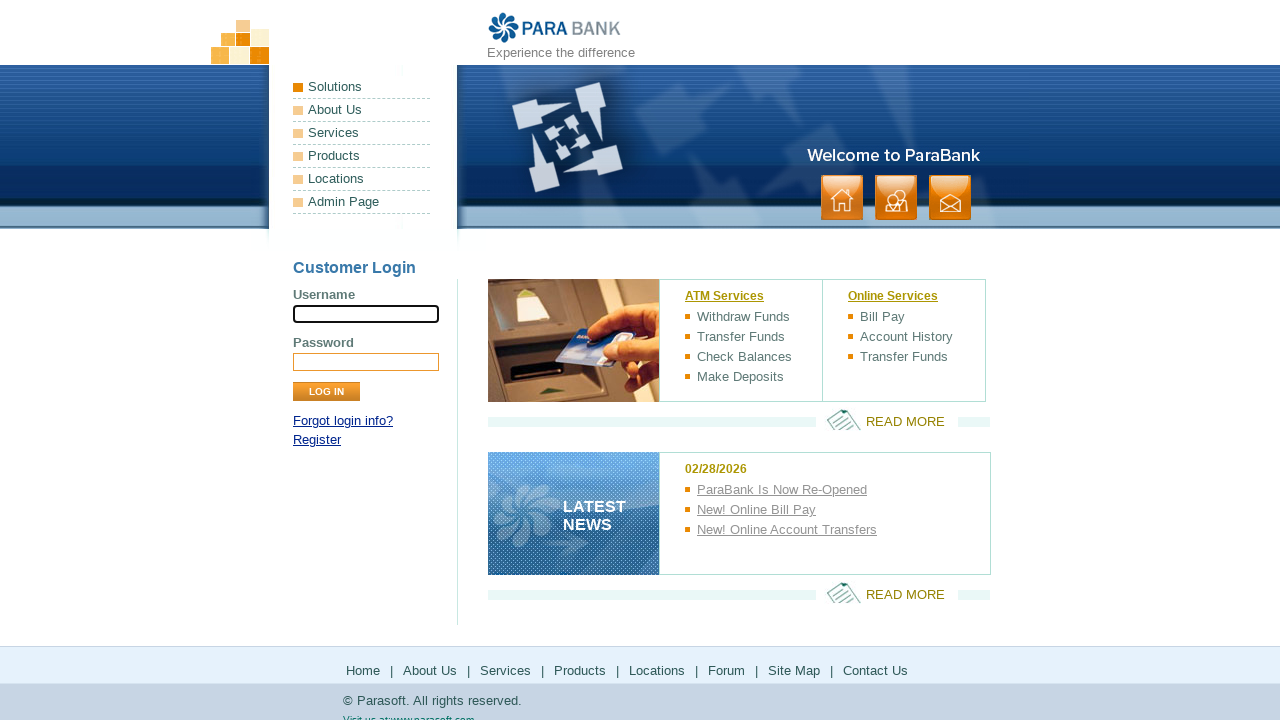

Waited for page to load after back navigation
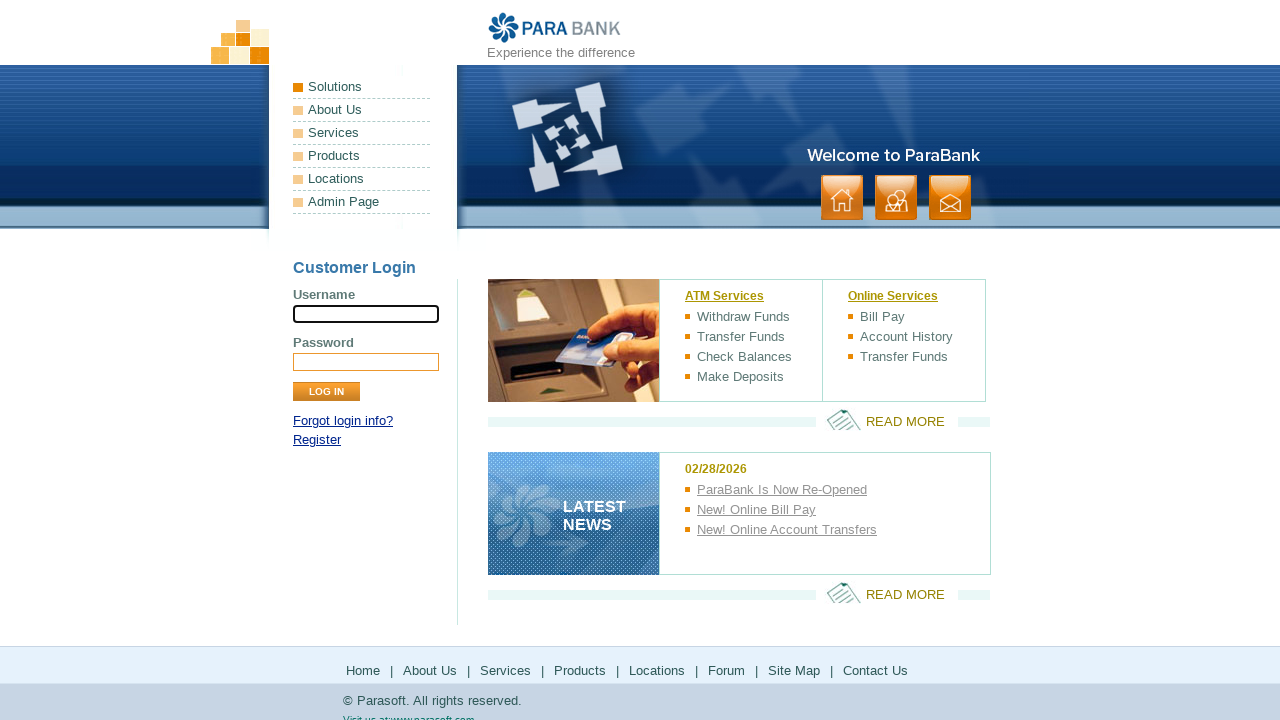

Navigated forward to next page
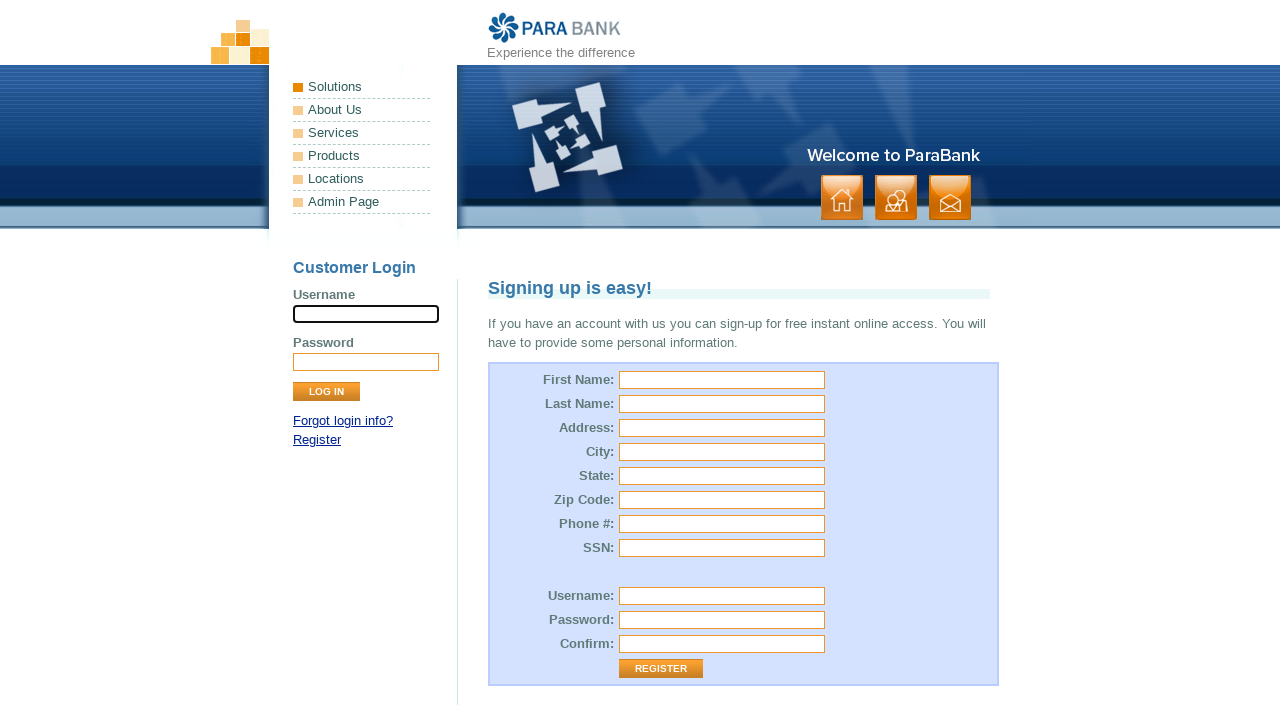

Waited for page to load after forward navigation
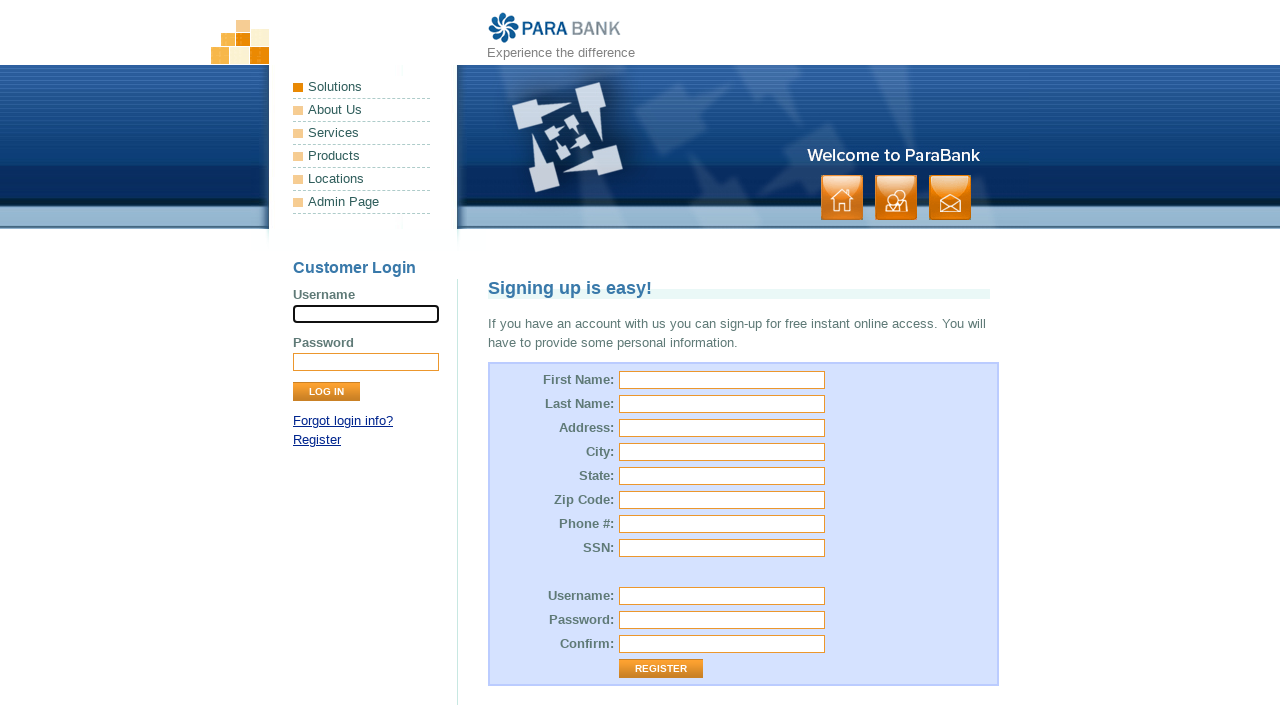

Refreshed the current page
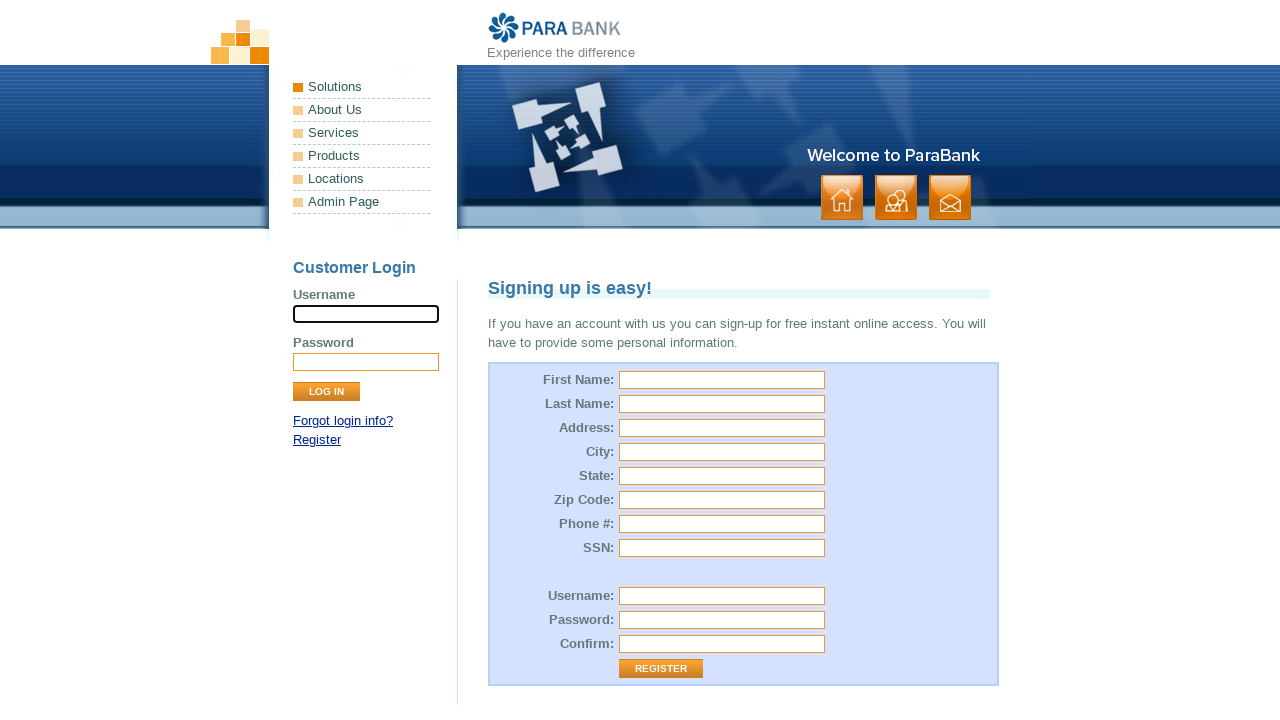

Waited for page to load after refresh
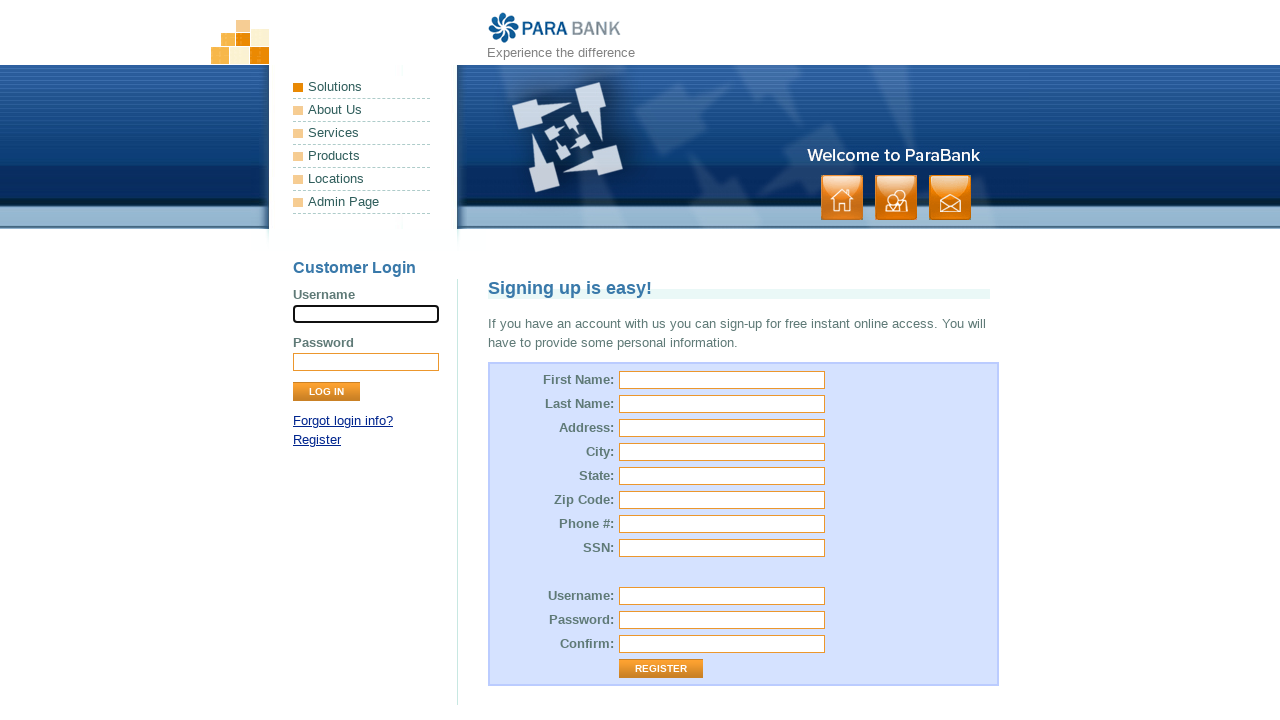

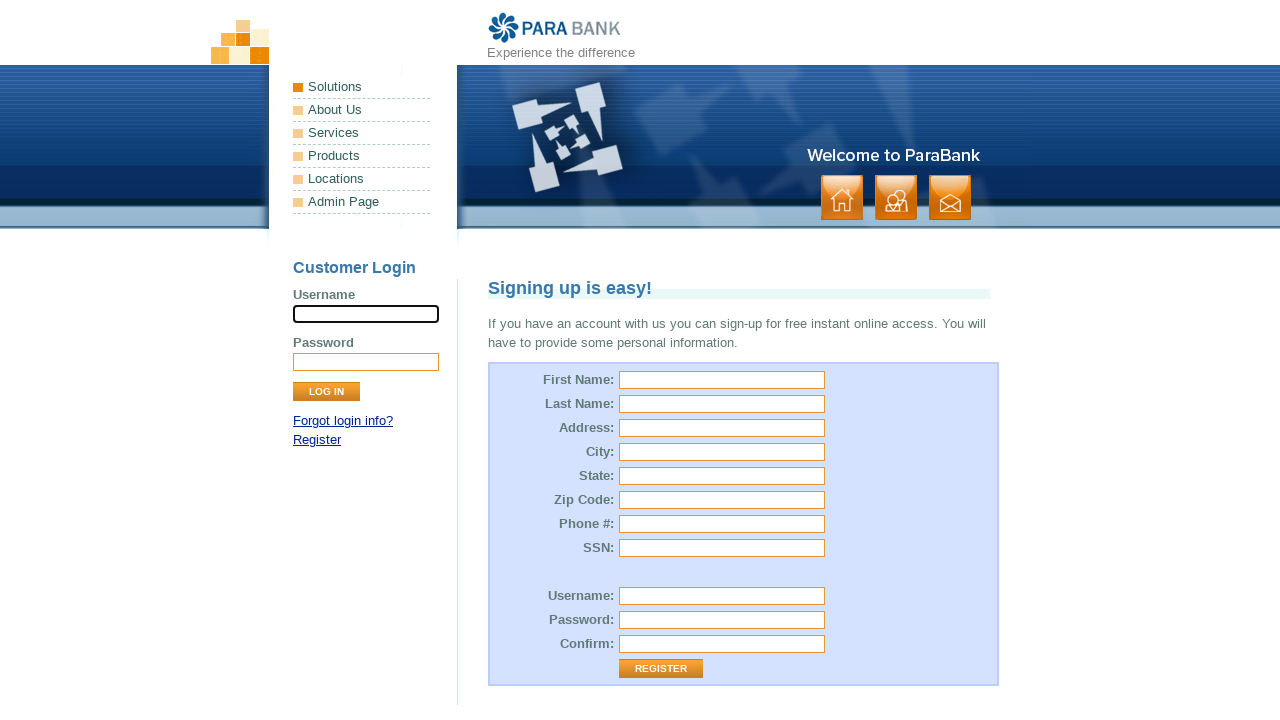